Tests drag and drop functionality on jQuery UI demo page by navigating to the Droppable section and interacting with draggable elements within an iframe

Starting URL: https://www.jqueryui.com

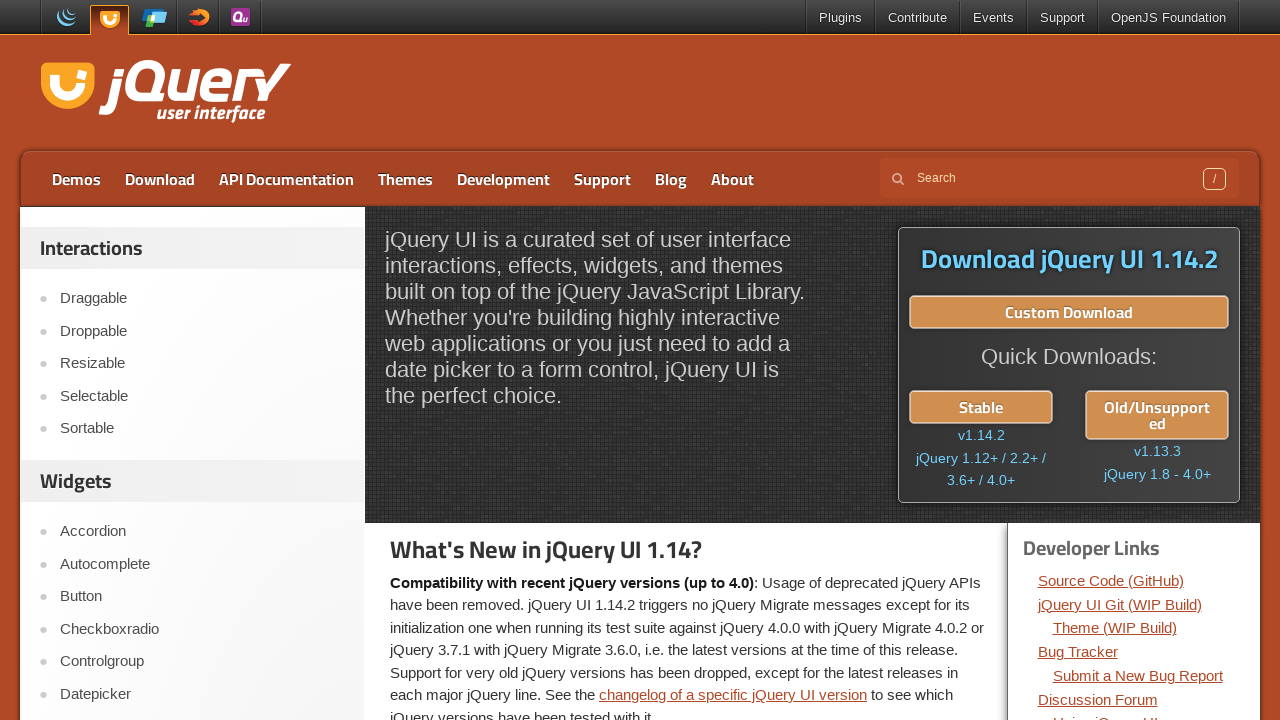

Clicked on Droppable link to navigate to drag-drop demo at (202, 331) on text=Droppable
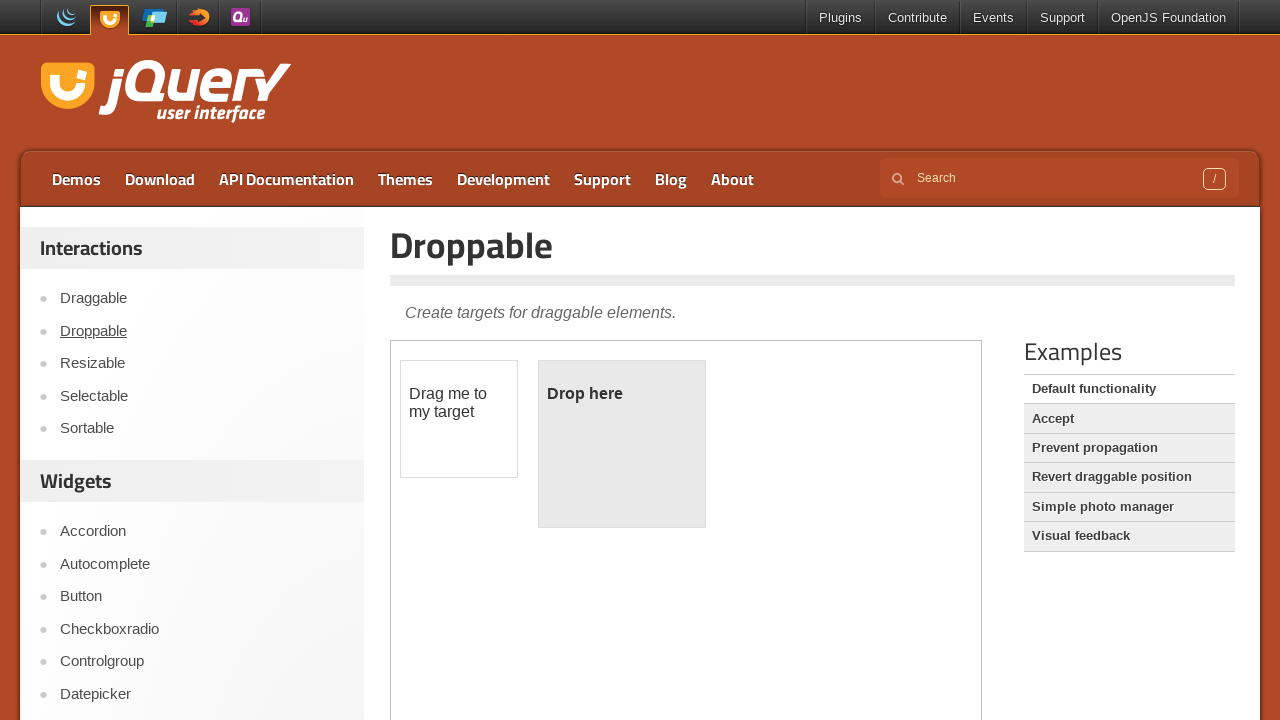

Located demo-frame iframe
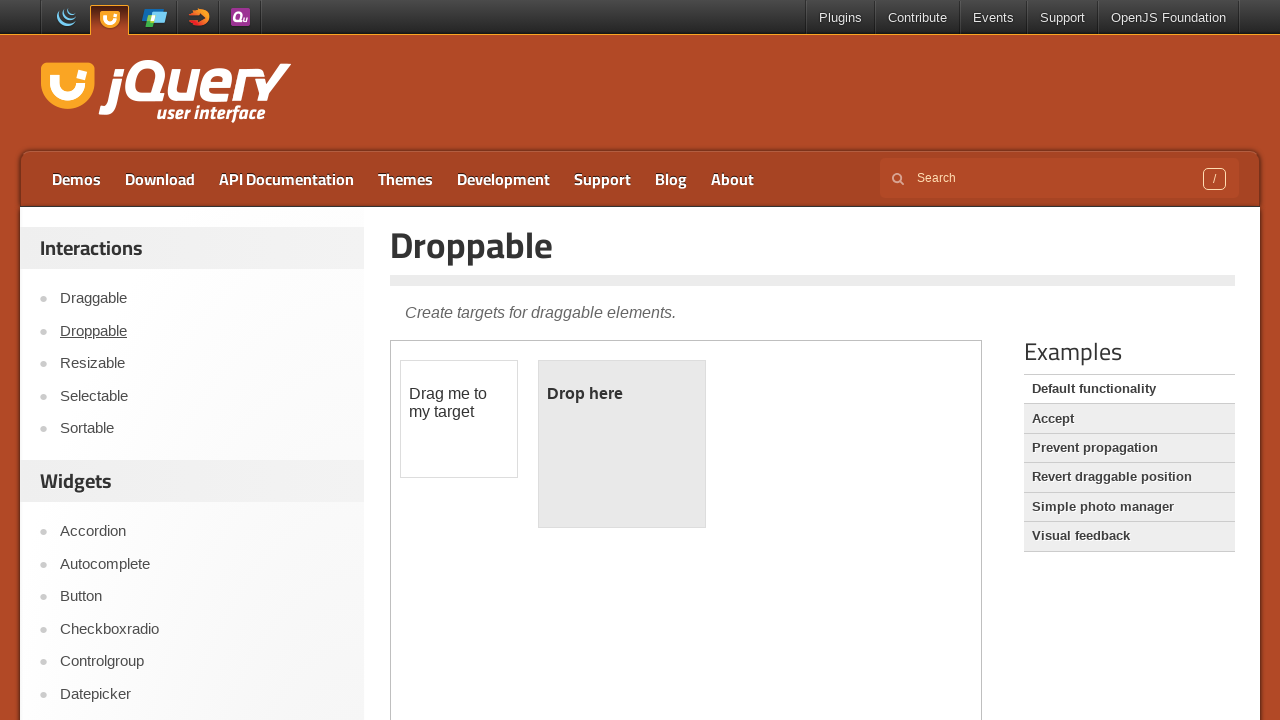

Clicked on draggable element at (459, 419) on .demo-frame >> internal:control=enter-frame >> #draggable
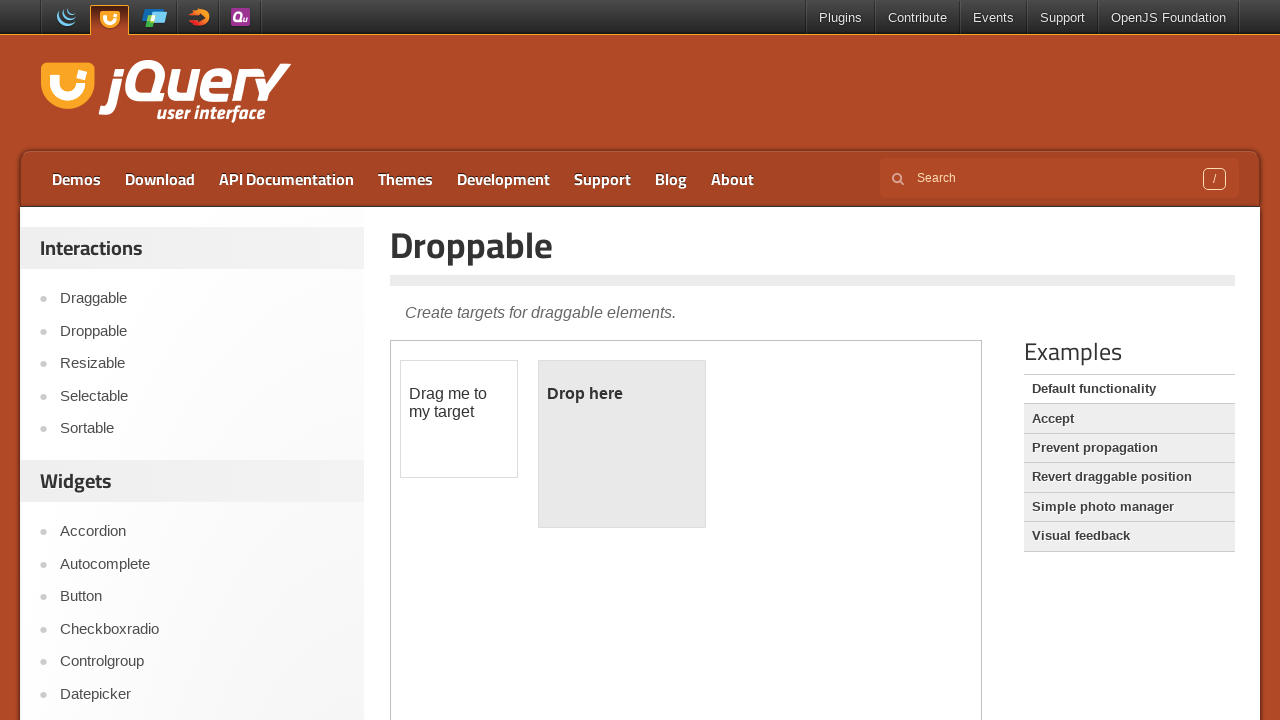

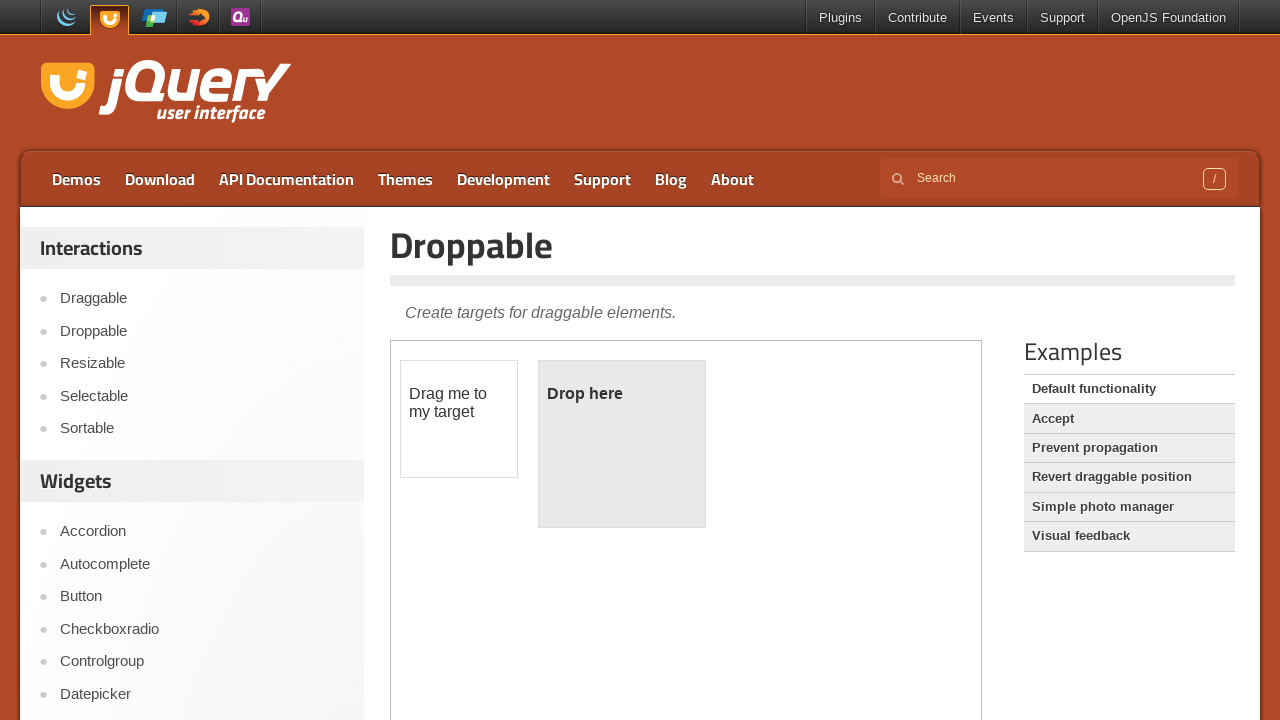